Tests that edits are cancelled when pressing Escape key

Starting URL: https://demo.playwright.dev/todomvc

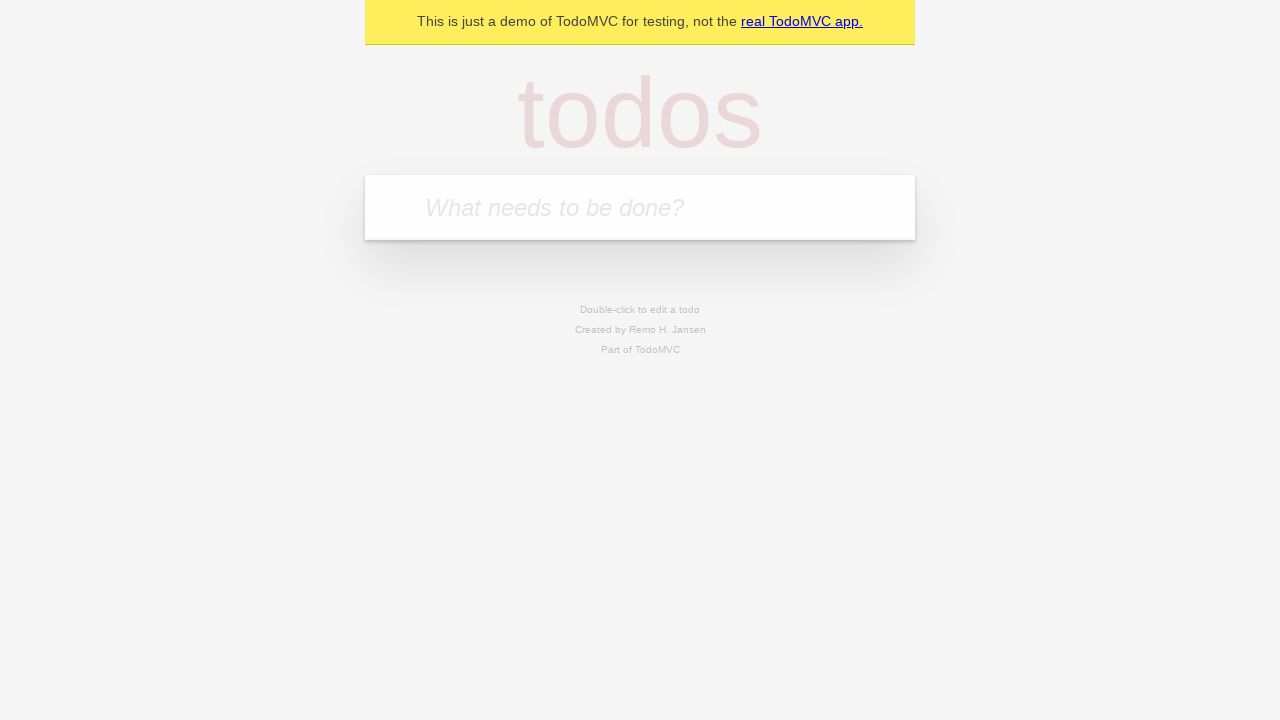

Filled new todo field with 'buy some cheese' on internal:attr=[placeholder="What needs to be done?"i]
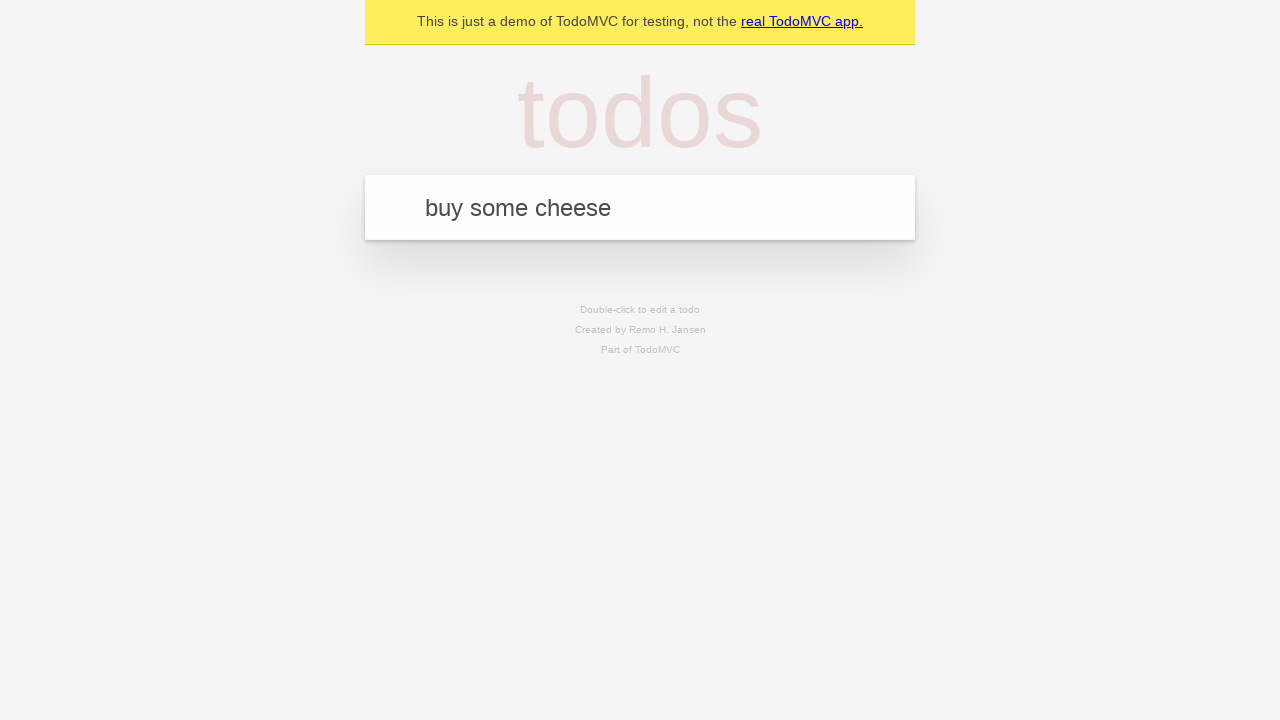

Pressed Enter to create todo 'buy some cheese' on internal:attr=[placeholder="What needs to be done?"i]
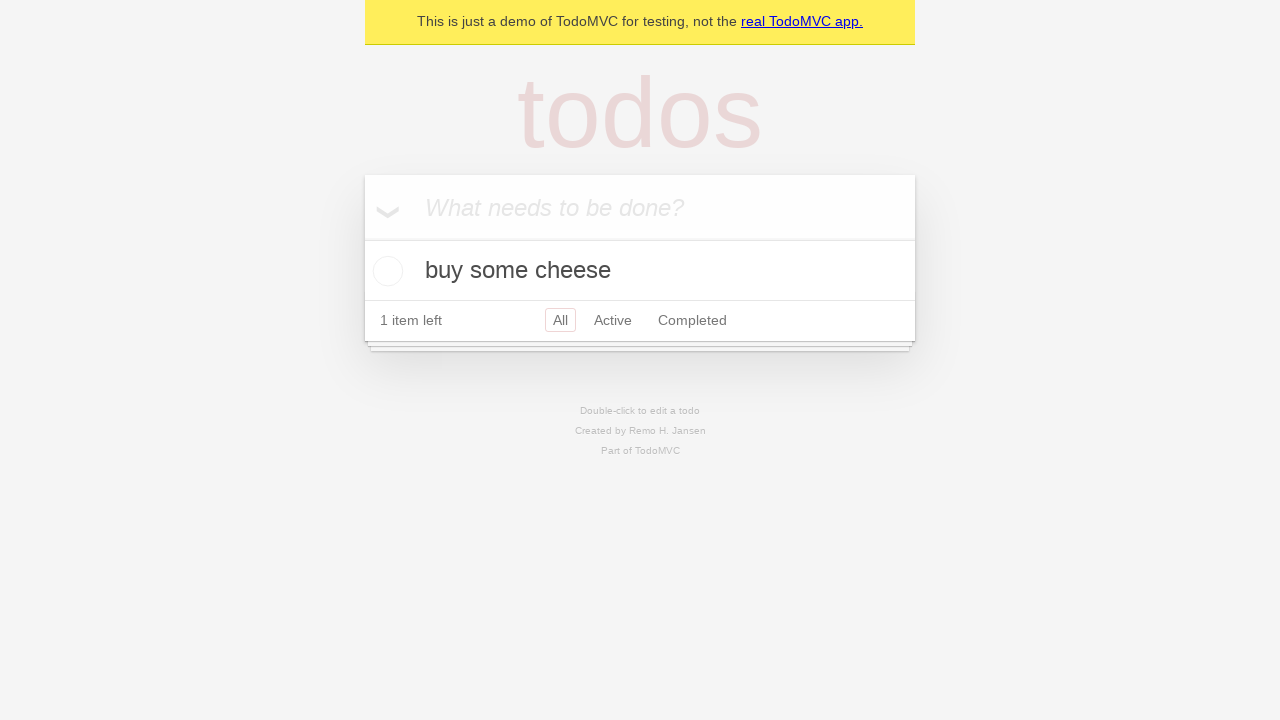

Filled new todo field with 'feed the cat' on internal:attr=[placeholder="What needs to be done?"i]
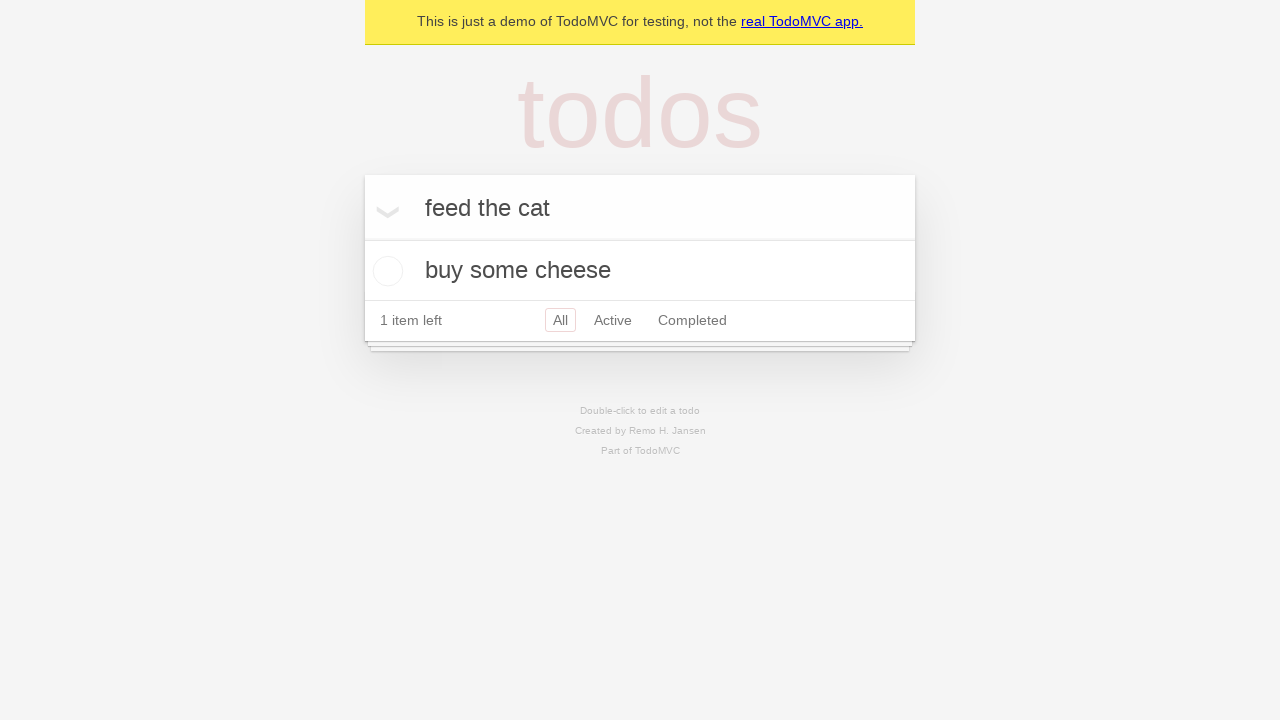

Pressed Enter to create todo 'feed the cat' on internal:attr=[placeholder="What needs to be done?"i]
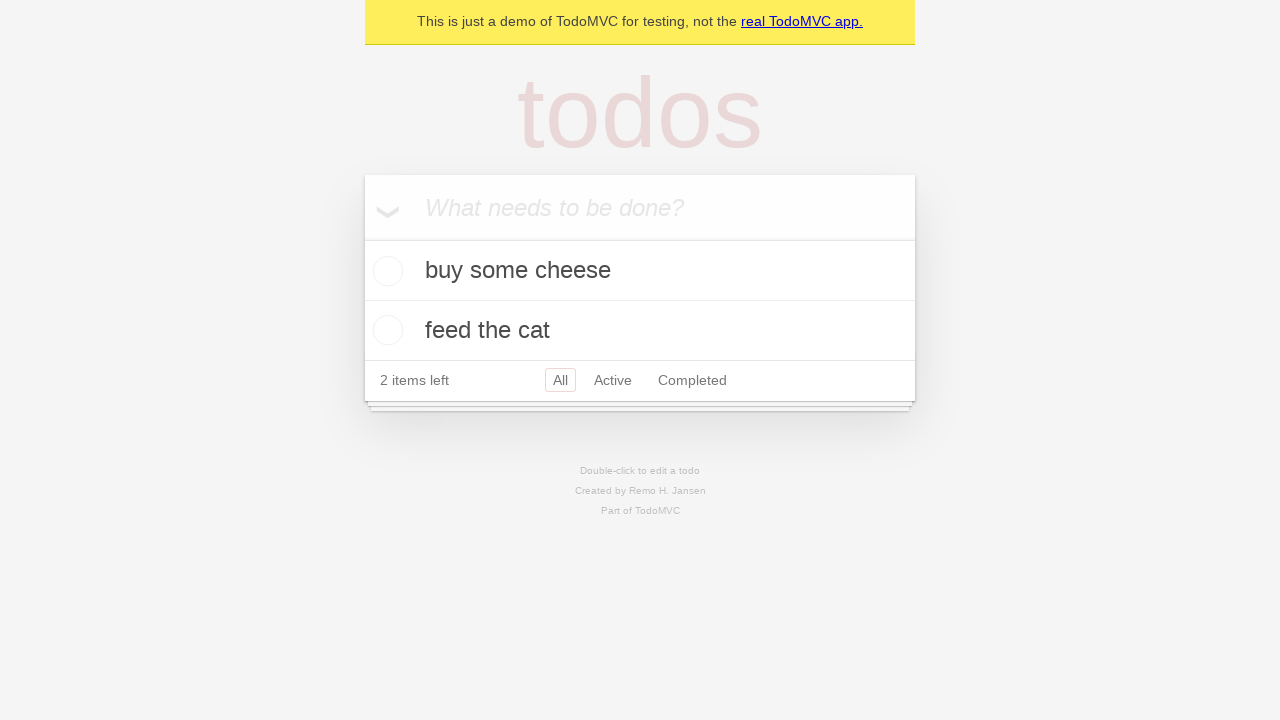

Filled new todo field with 'book a doctors appointment' on internal:attr=[placeholder="What needs to be done?"i]
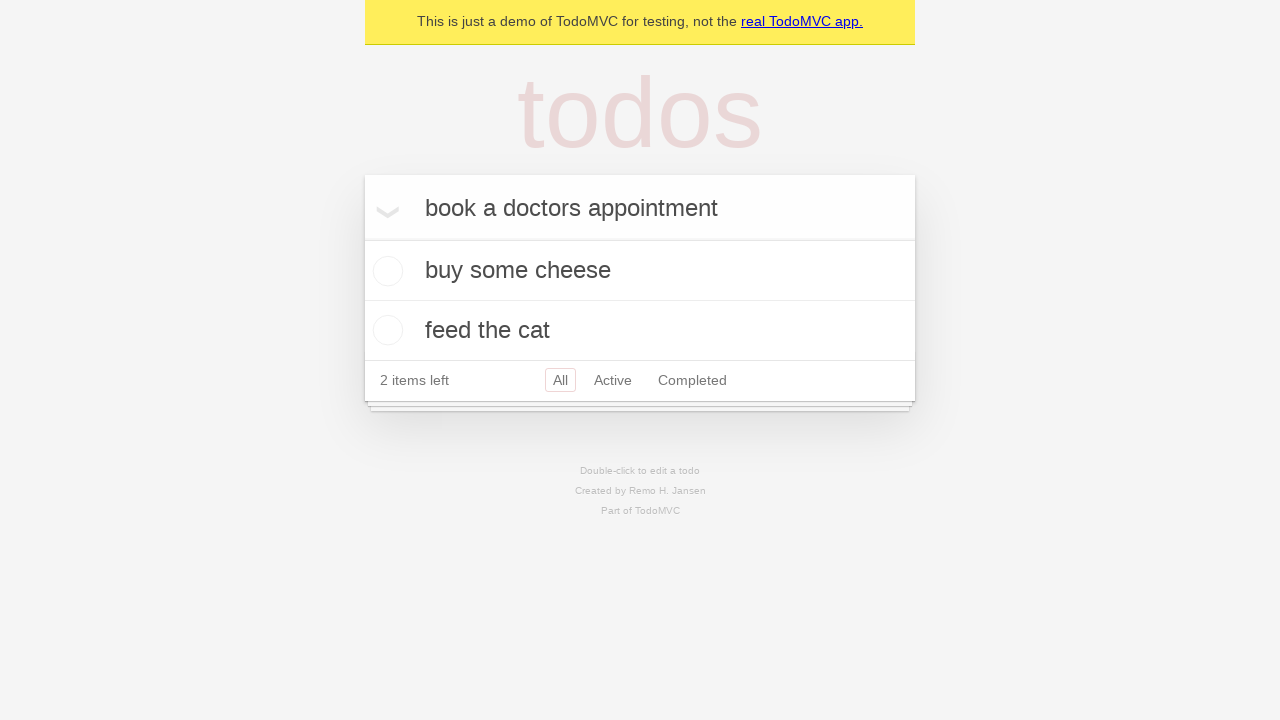

Pressed Enter to create todo 'book a doctors appointment' on internal:attr=[placeholder="What needs to be done?"i]
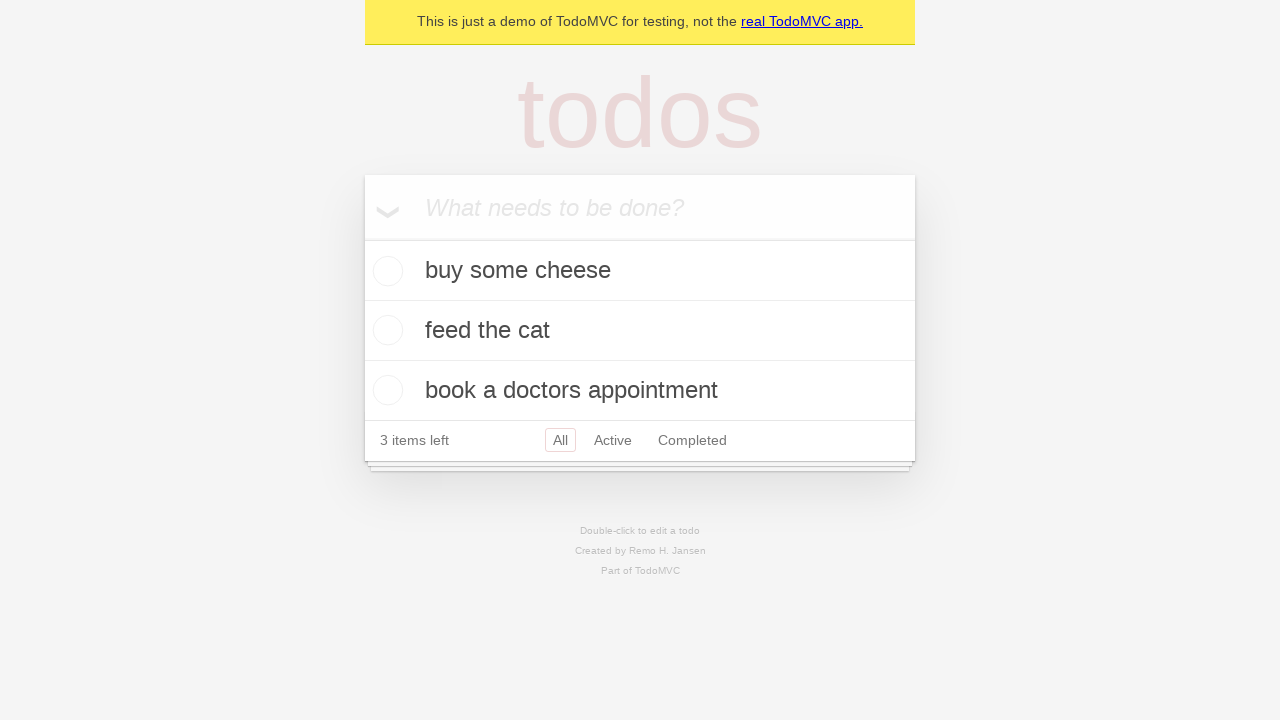

Double-clicked on the second todo item to enter edit mode at (640, 331) on internal:testid=[data-testid="todo-item"s] >> nth=1
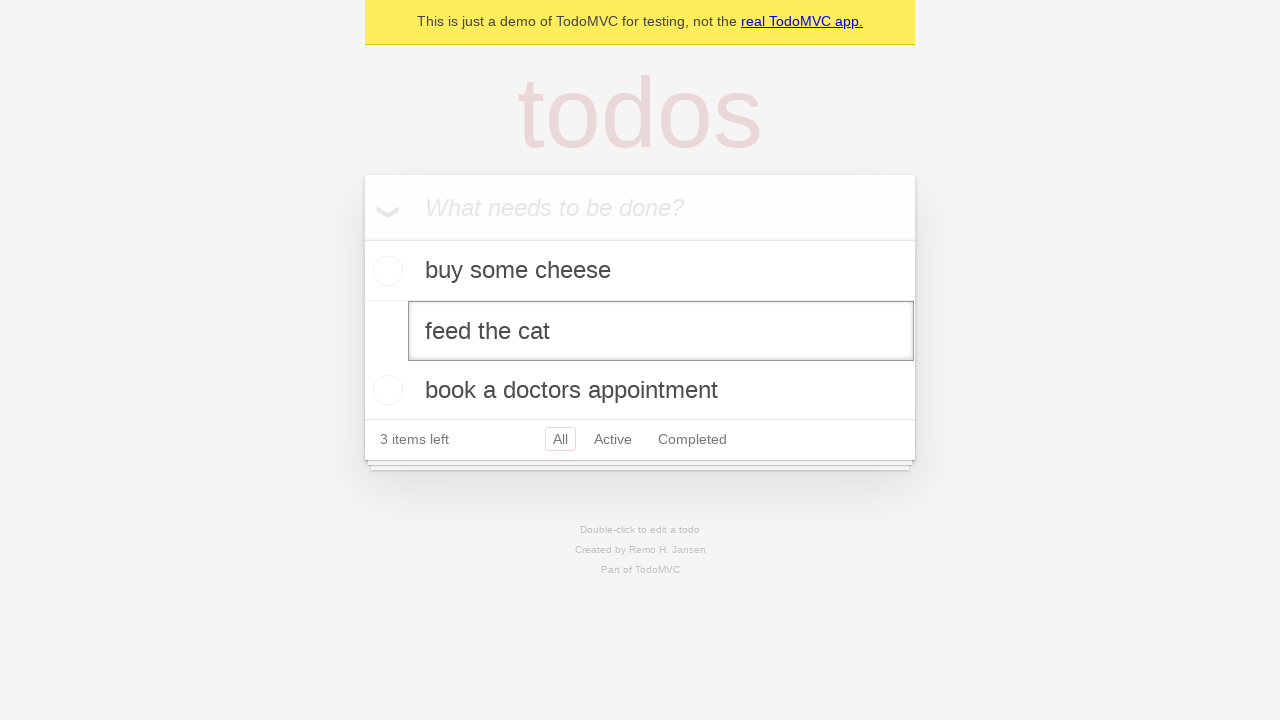

Changed todo text to 'buy some sausages' on internal:testid=[data-testid="todo-item"s] >> nth=1 >> internal:role=textbox[nam
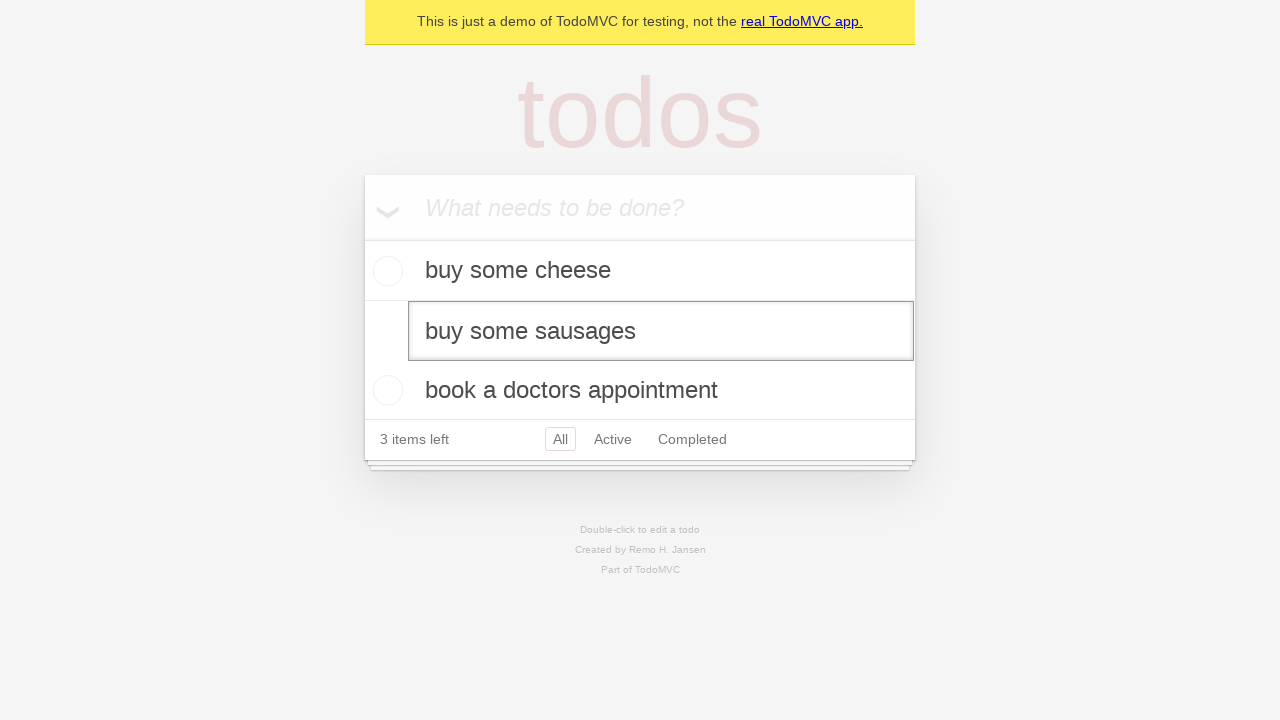

Pressed Escape key to cancel the edit on internal:testid=[data-testid="todo-item"s] >> nth=1 >> internal:role=textbox[nam
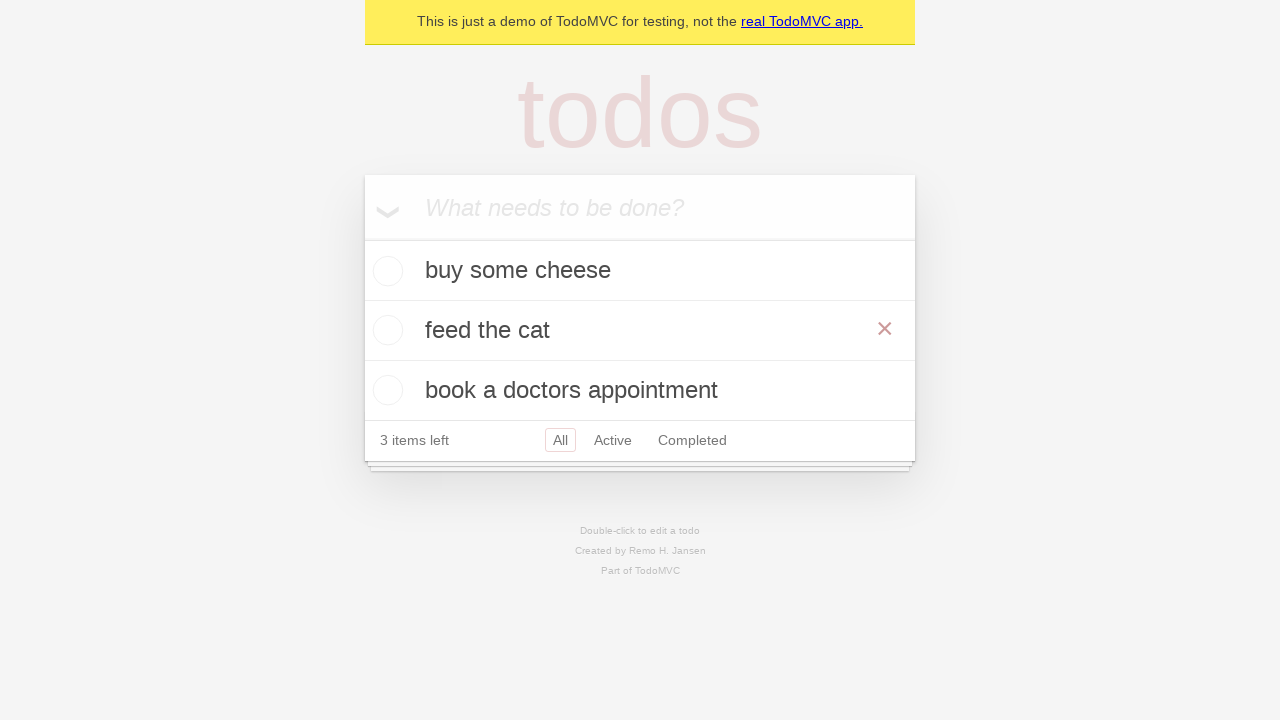

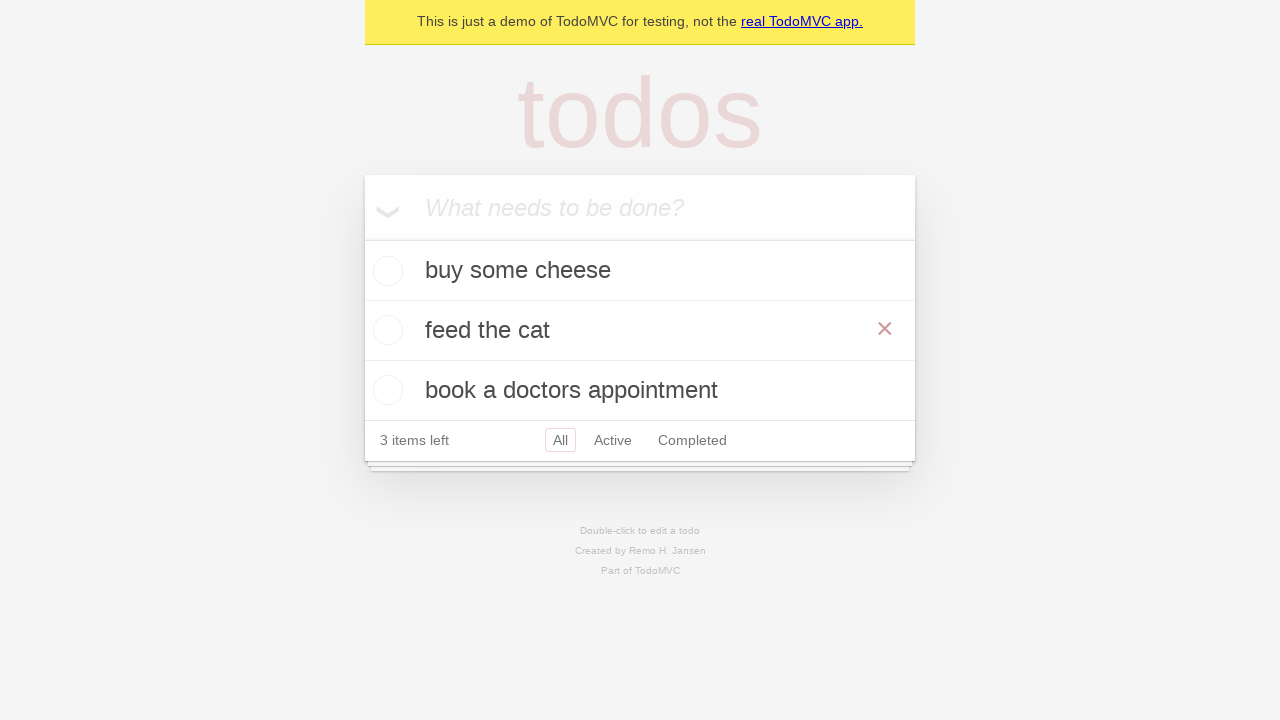